Tests iframe handling by switching to an iframe, reading text content from within it, and switching back to the main document

Starting URL: https://demoqa.com/frames

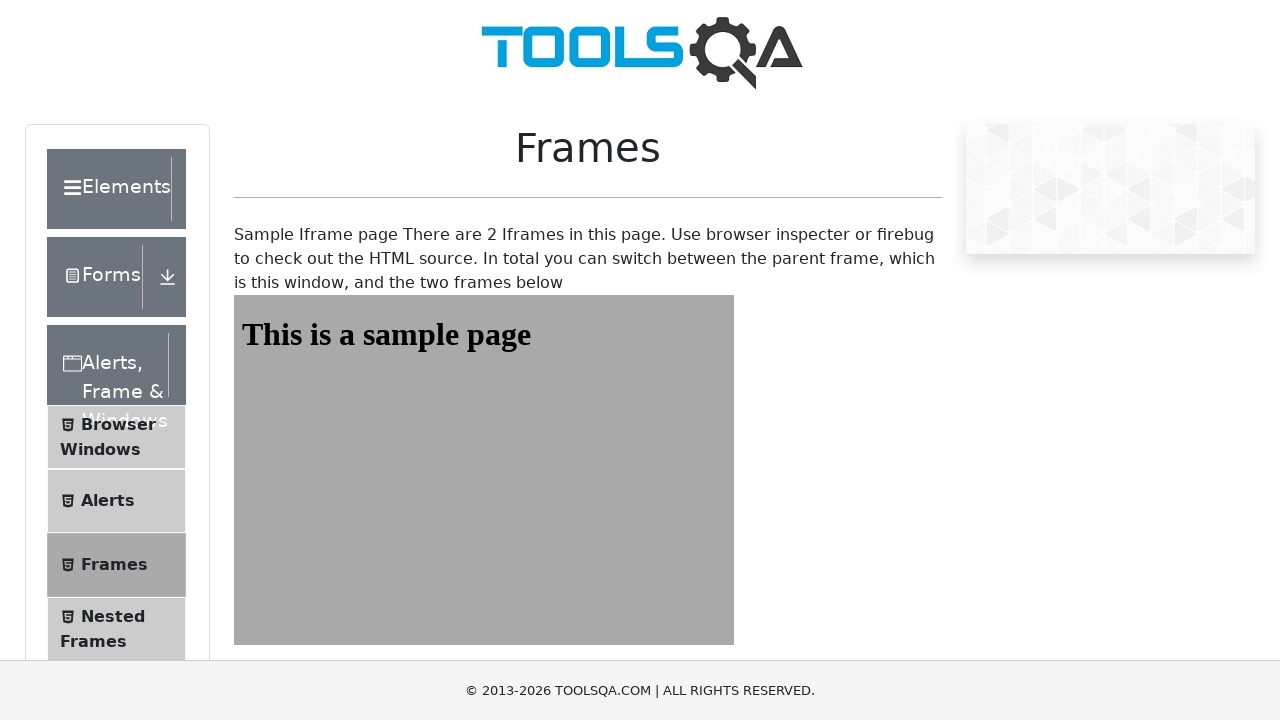

Navigated to iframe handling test page at https://demoqa.com/frames
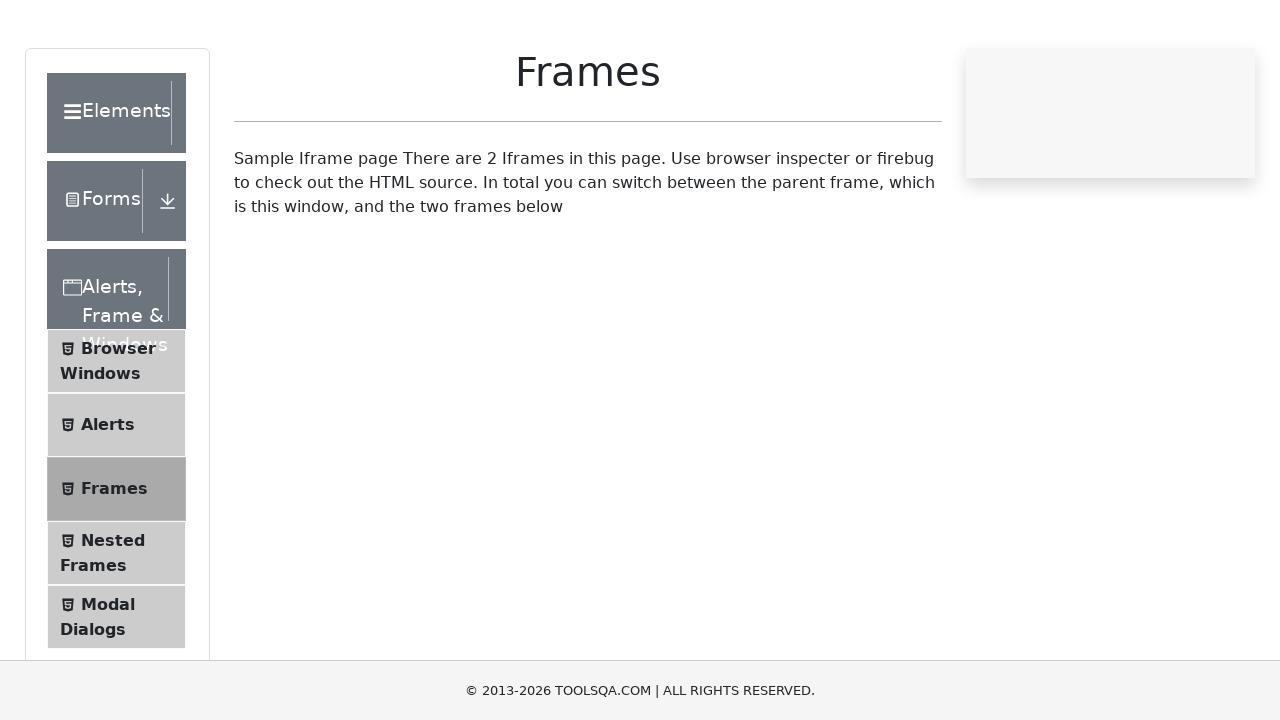

Located iframe with id 'frame1'
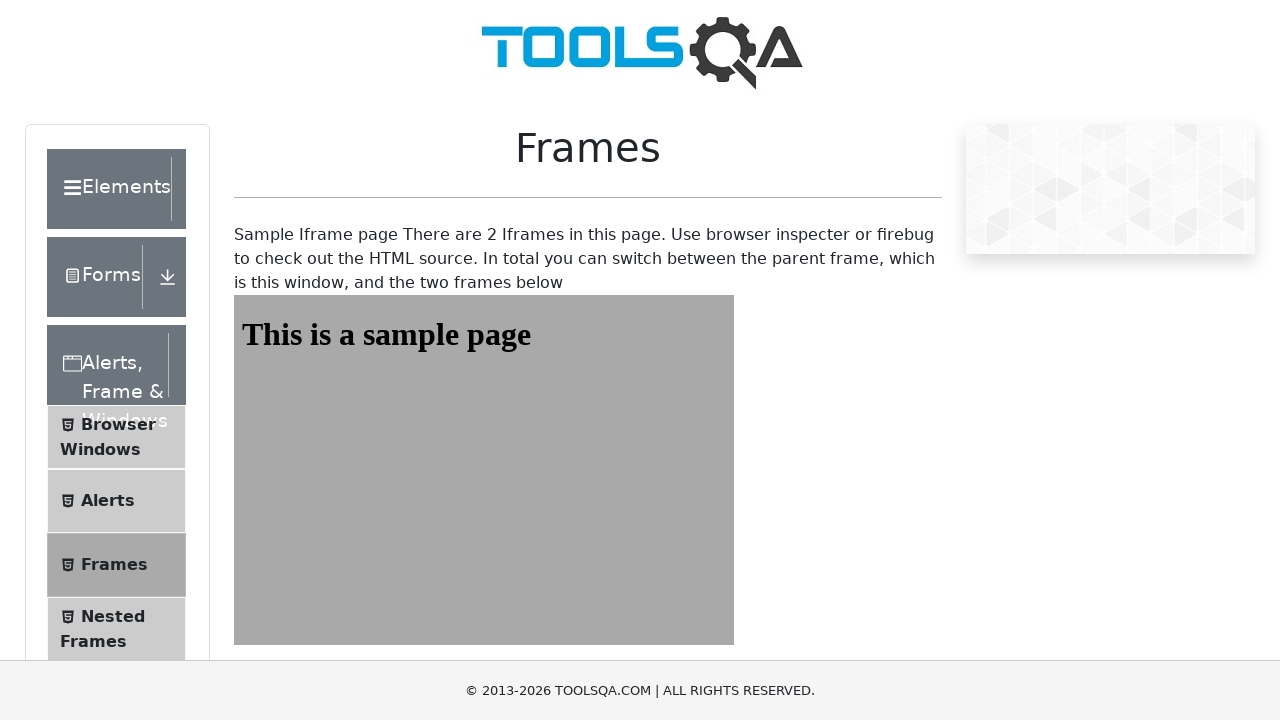

Read text content from iframe heading: 'This is a sample page'
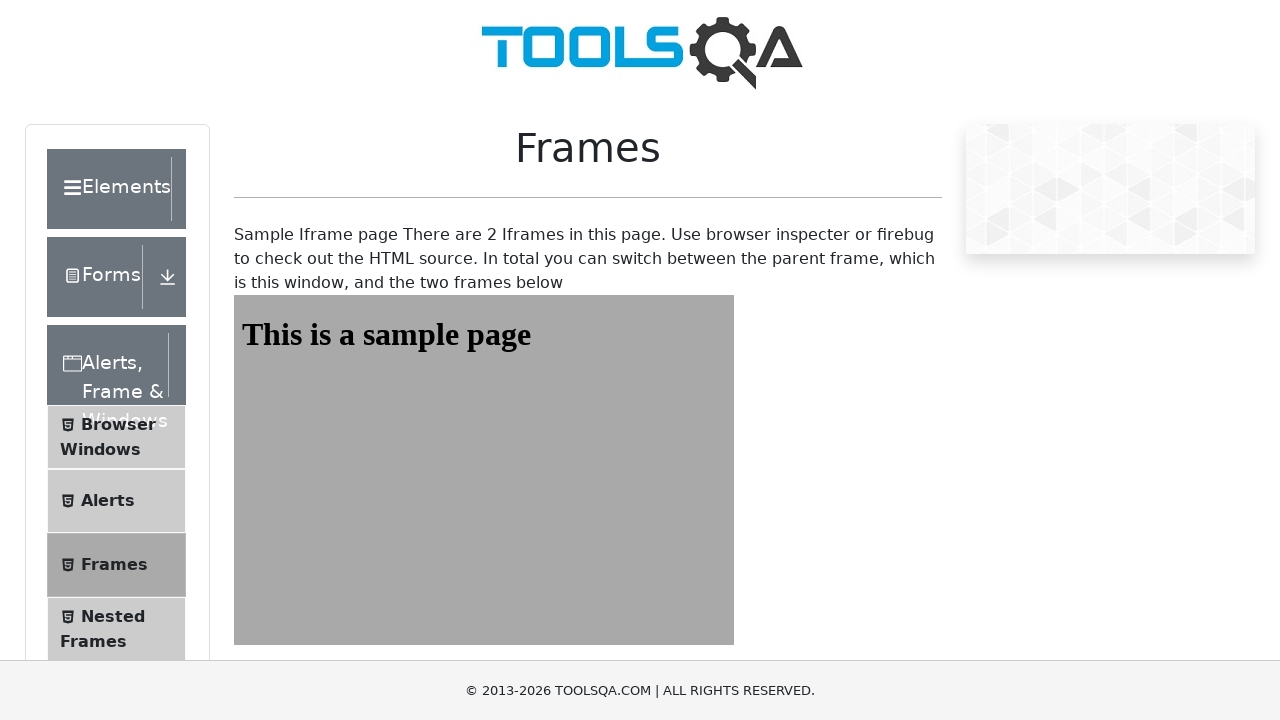

Printed iframe text content to console
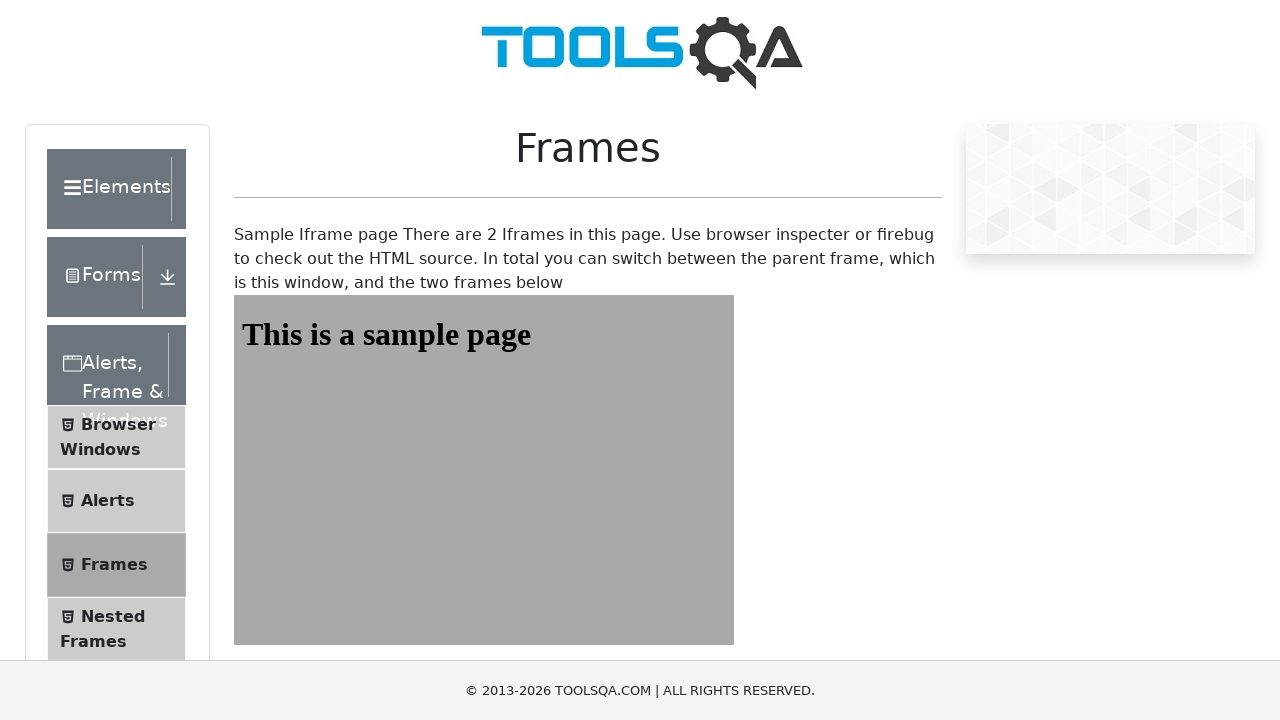

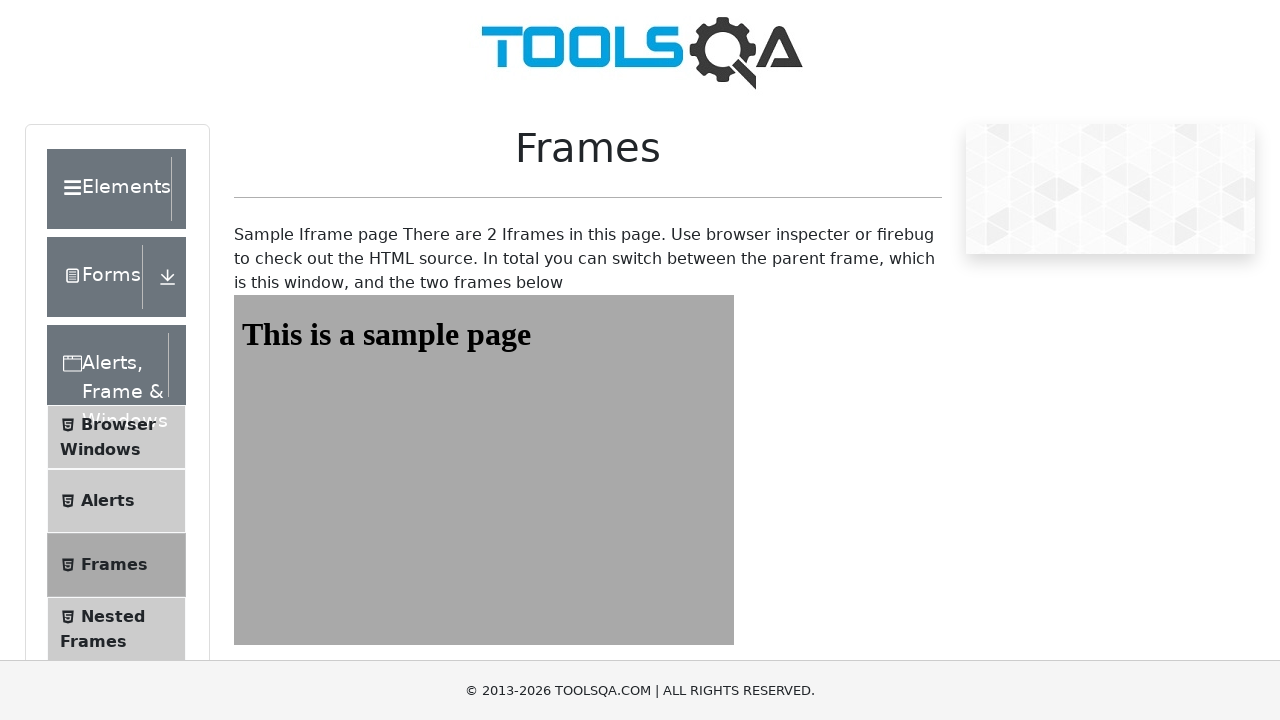